Tests marking all todo items as completed using the toggle all checkbox.

Starting URL: https://demo.playwright.dev/todomvc

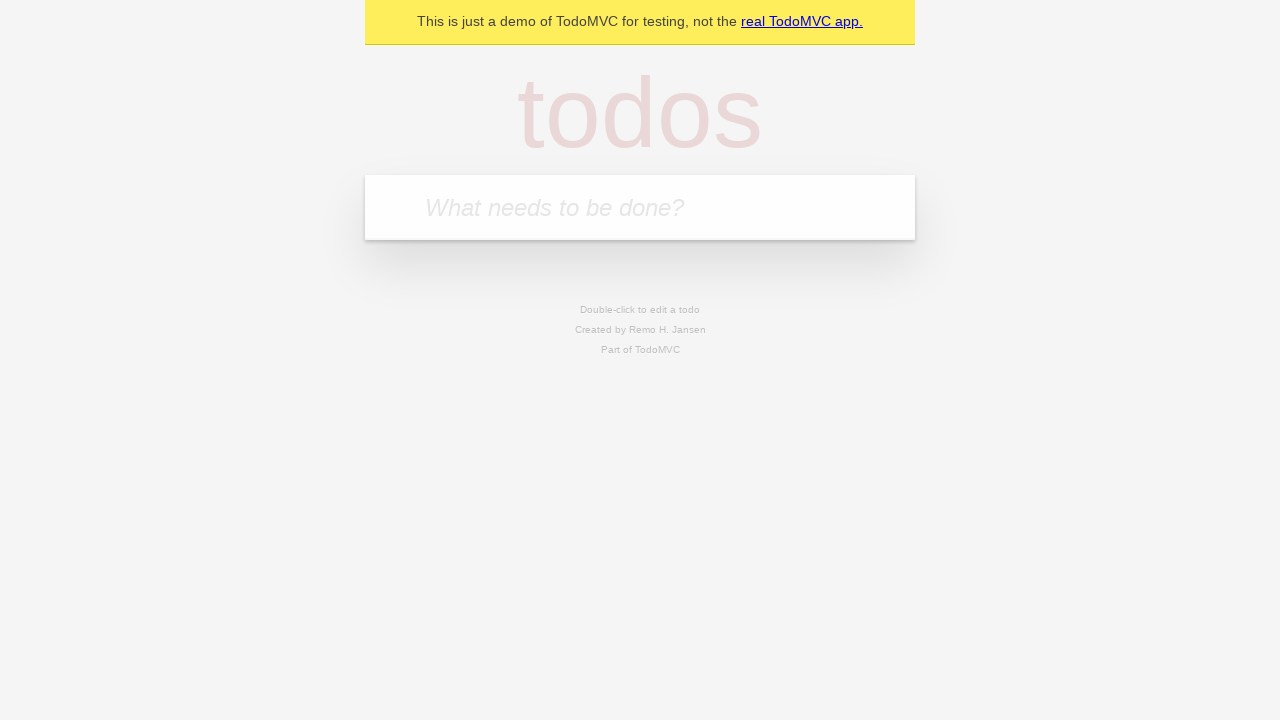

Filled todo input with 'buy some cheese' on internal:attr=[placeholder="What needs to be done?"i]
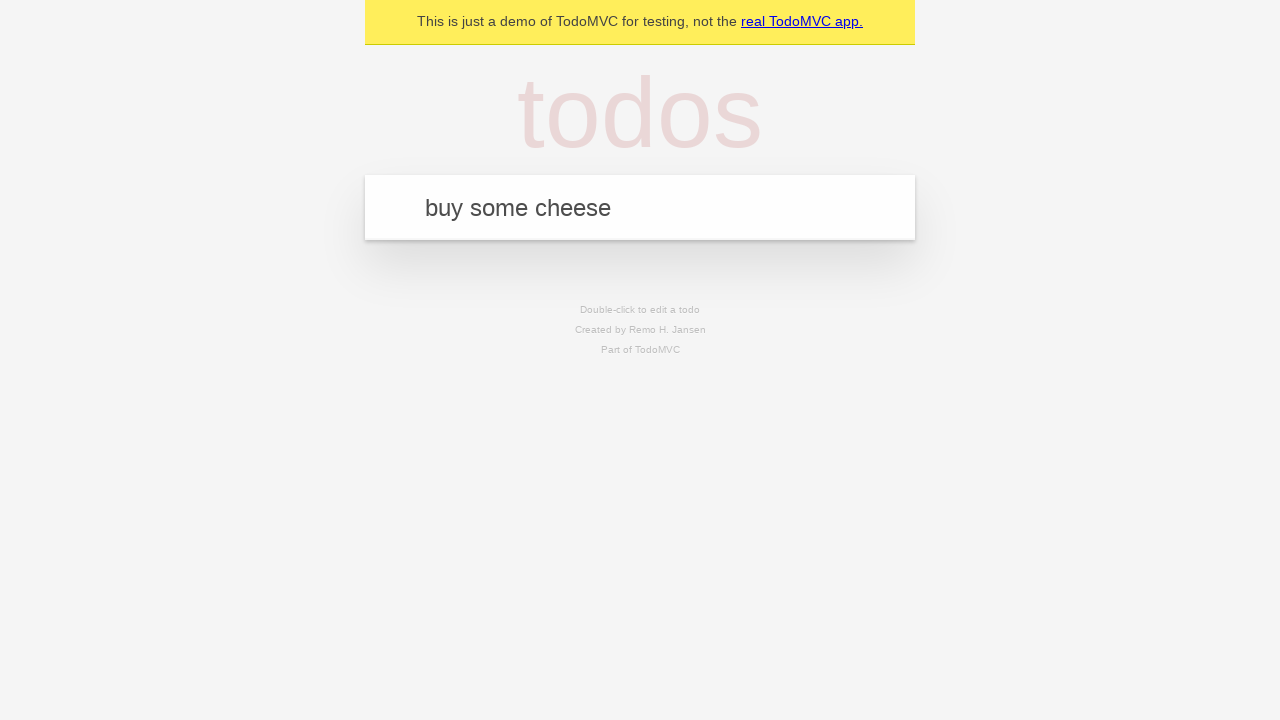

Pressed Enter to create first todo item on internal:attr=[placeholder="What needs to be done?"i]
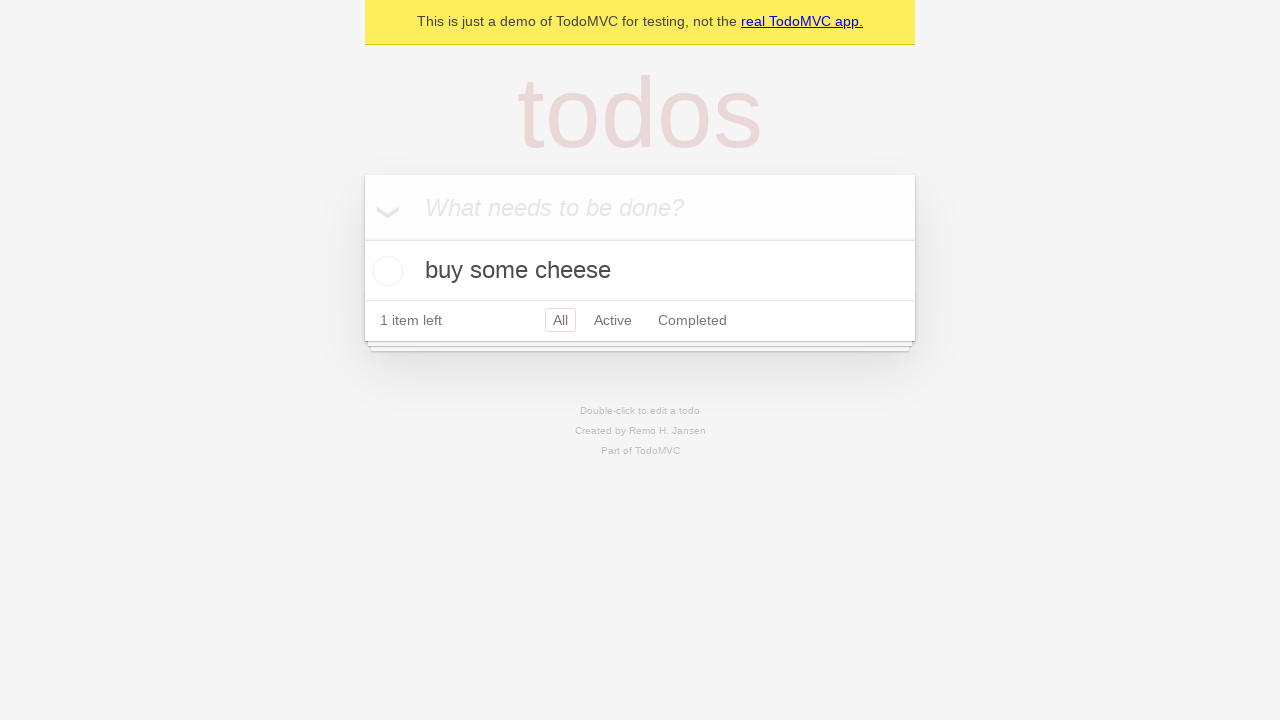

Filled todo input with 'feed the cat' on internal:attr=[placeholder="What needs to be done?"i]
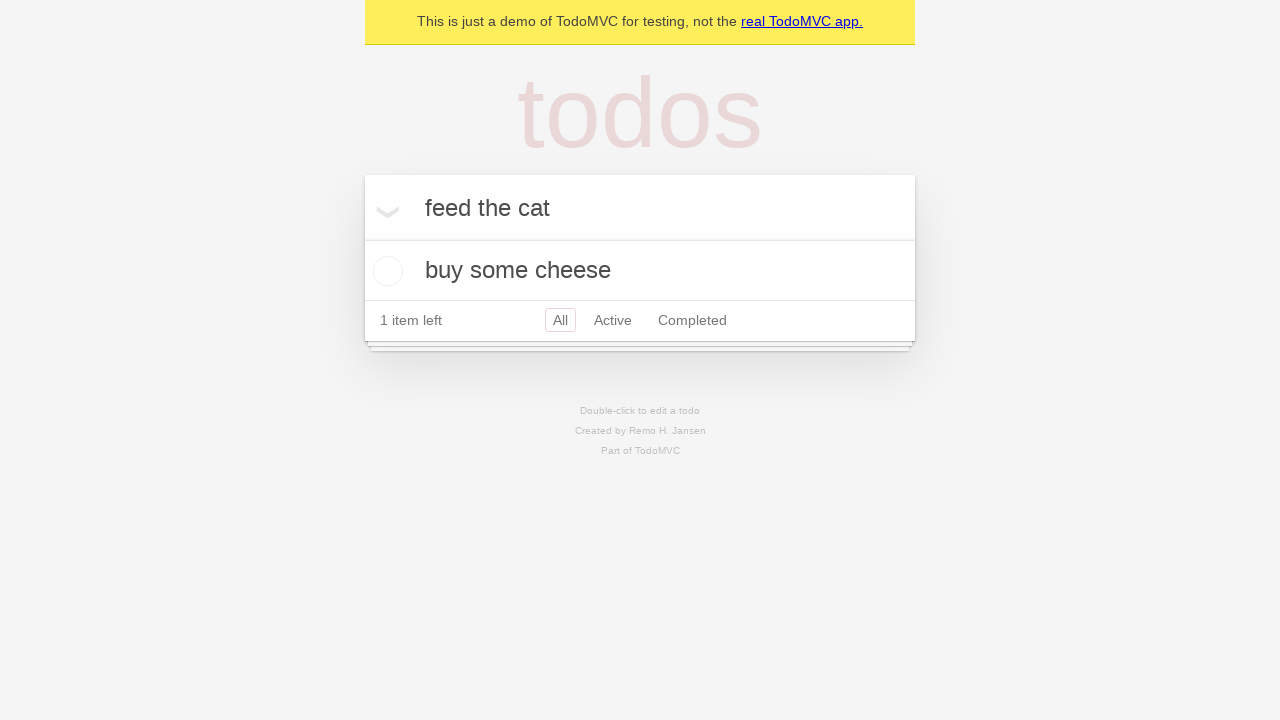

Pressed Enter to create second todo item on internal:attr=[placeholder="What needs to be done?"i]
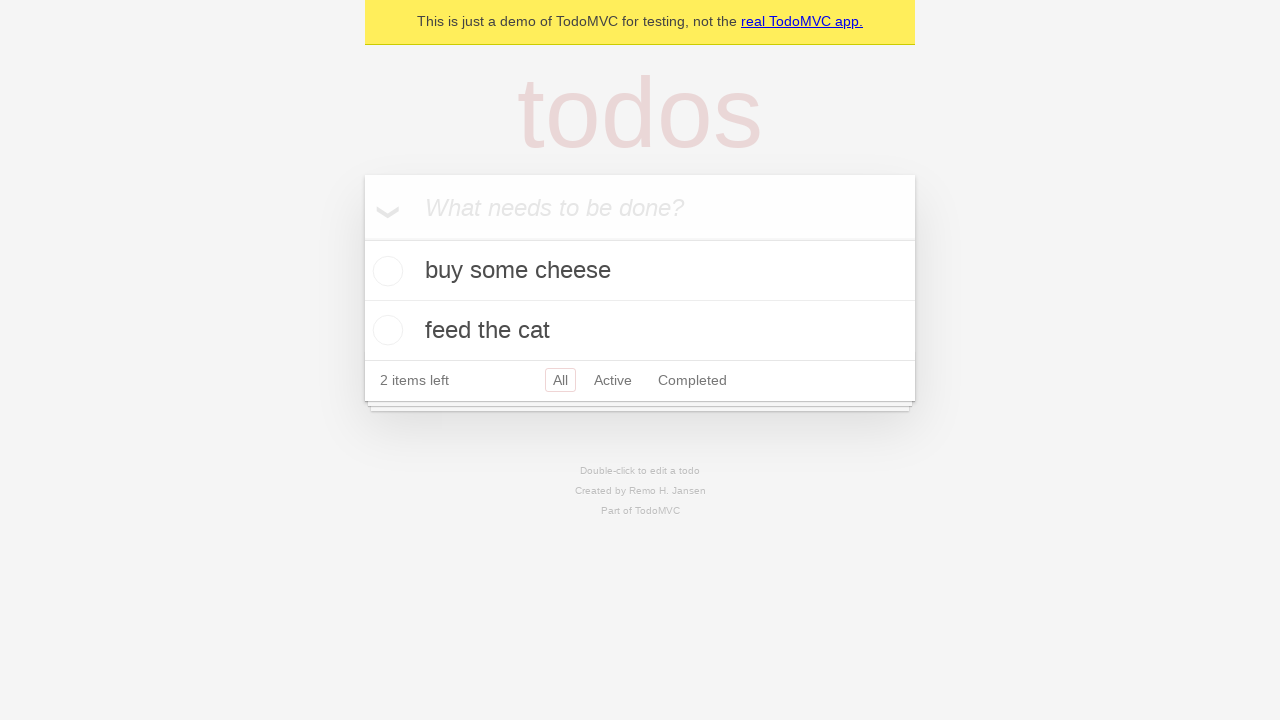

Filled todo input with 'book a doctors appointment' on internal:attr=[placeholder="What needs to be done?"i]
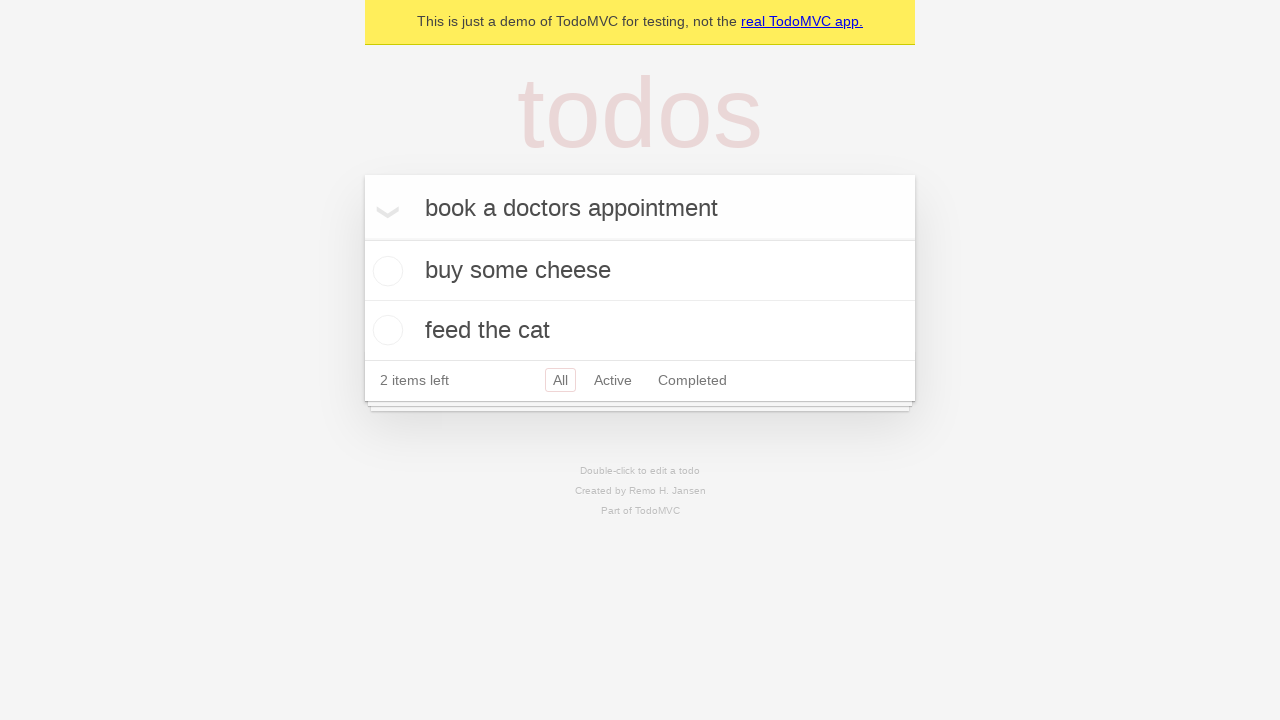

Pressed Enter to create third todo item on internal:attr=[placeholder="What needs to be done?"i]
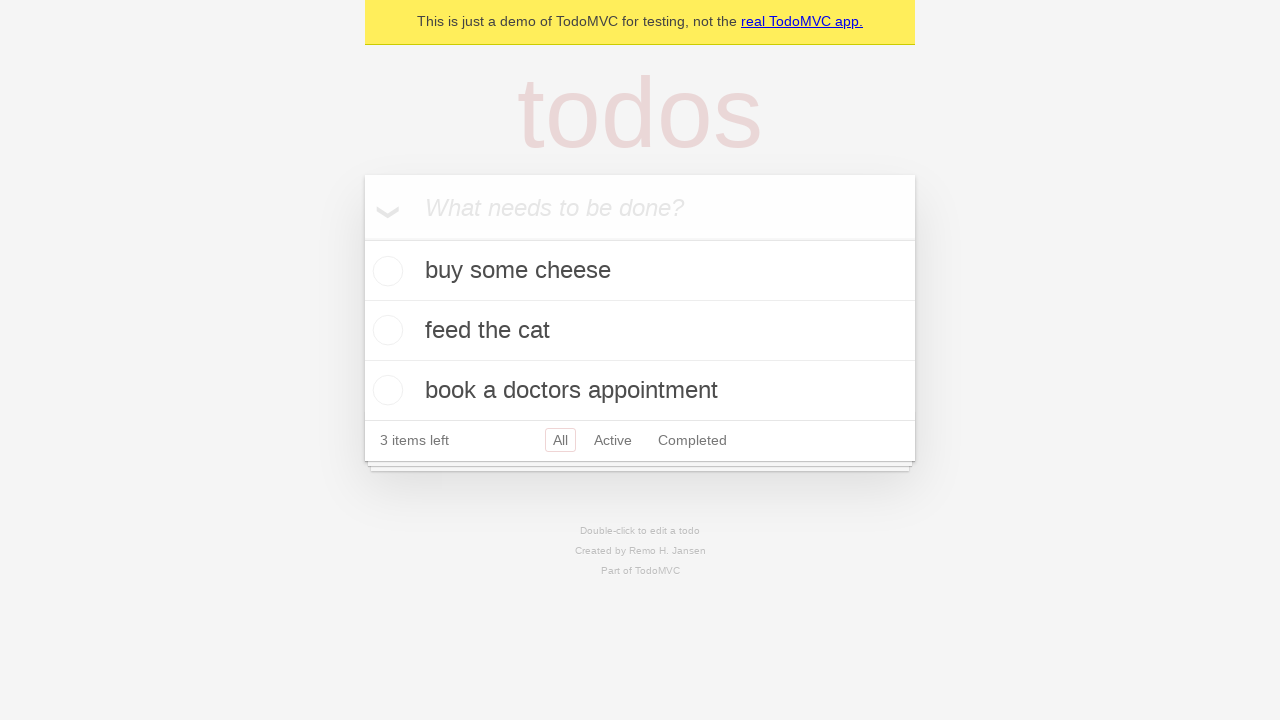

Clicked 'Mark all as complete' checkbox at (362, 238) on internal:label="Mark all as complete"i
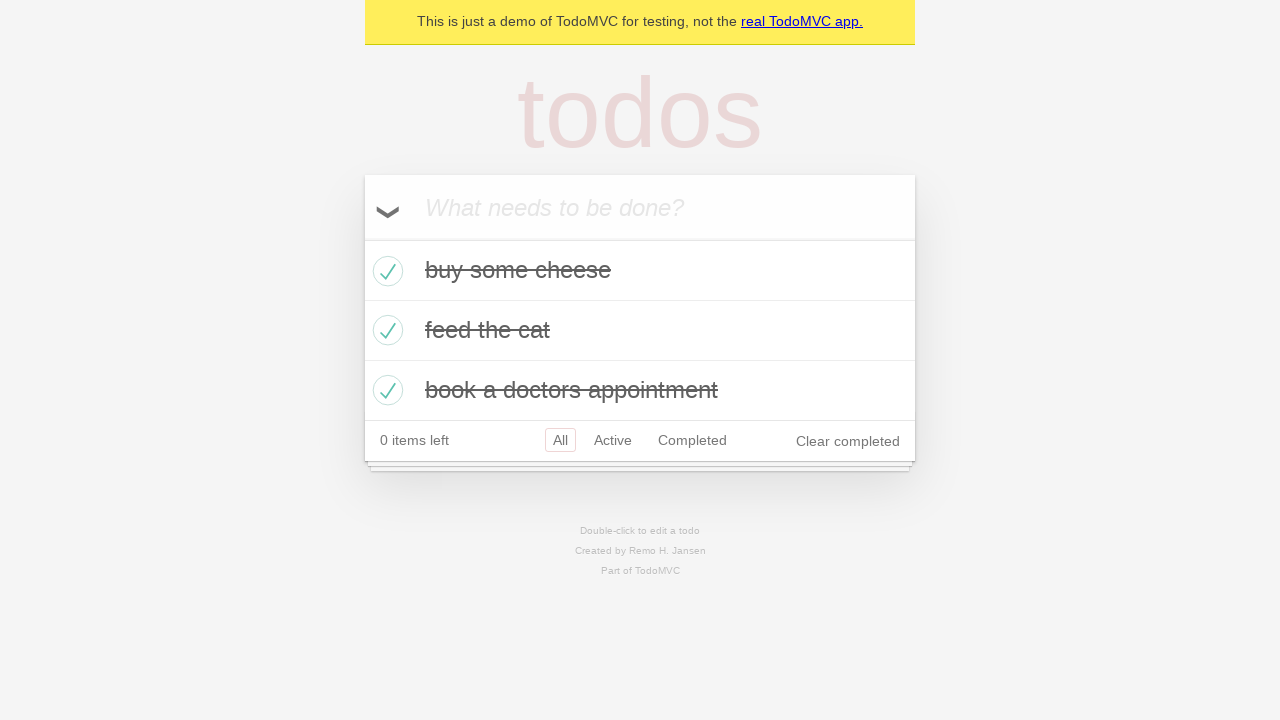

Verified all todo items are marked as completed
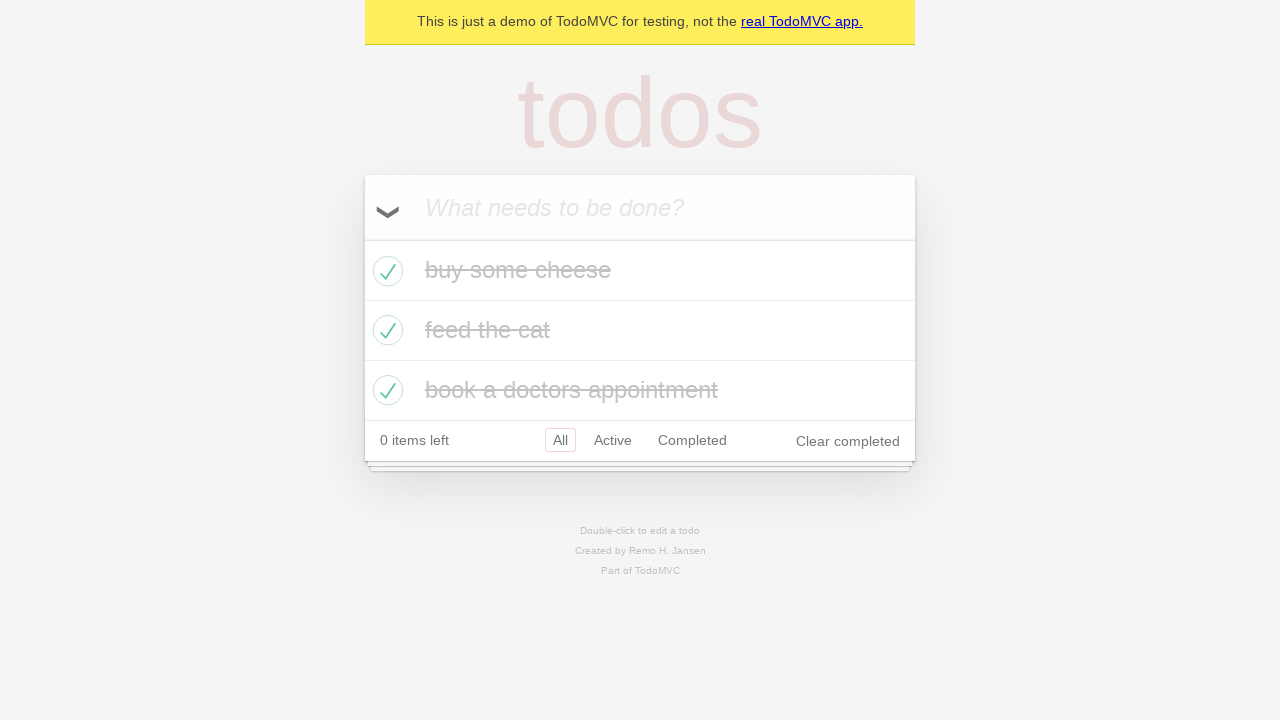

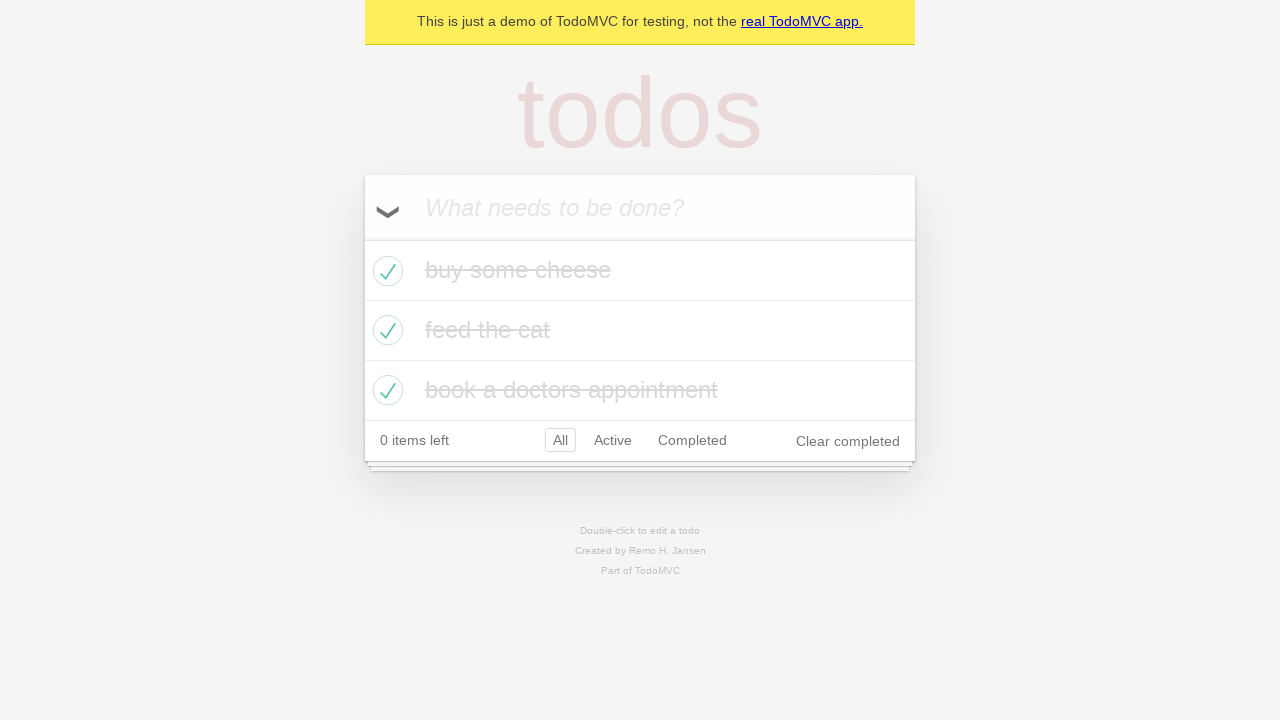